Tests JavaScript scrolling functionality by scrolling down 500 pixels from top, then scrolling down another 500 pixels from current position, and finally scrolling up 200 pixels.

Starting URL: https://www.selenium.dev/selenium/web/scrolling_tests/frame_with_nested_scrolling_frame_out_of_view.html

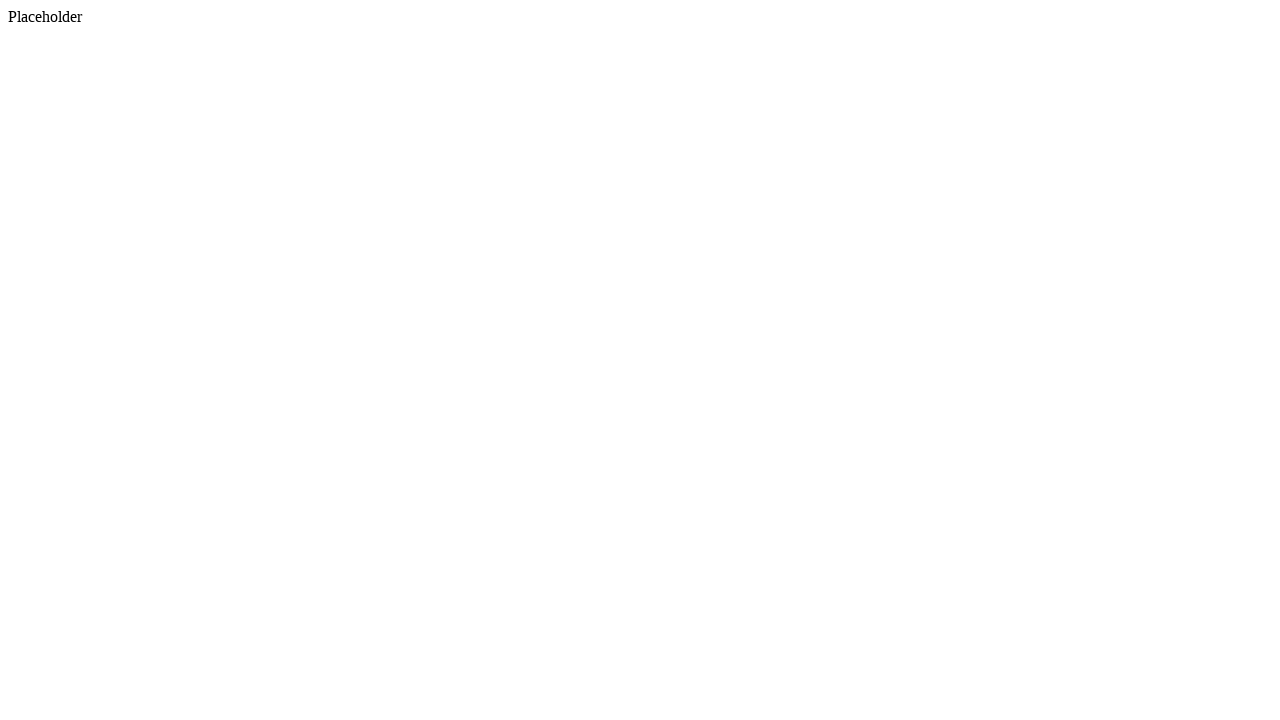

Navigated to scrolling test page
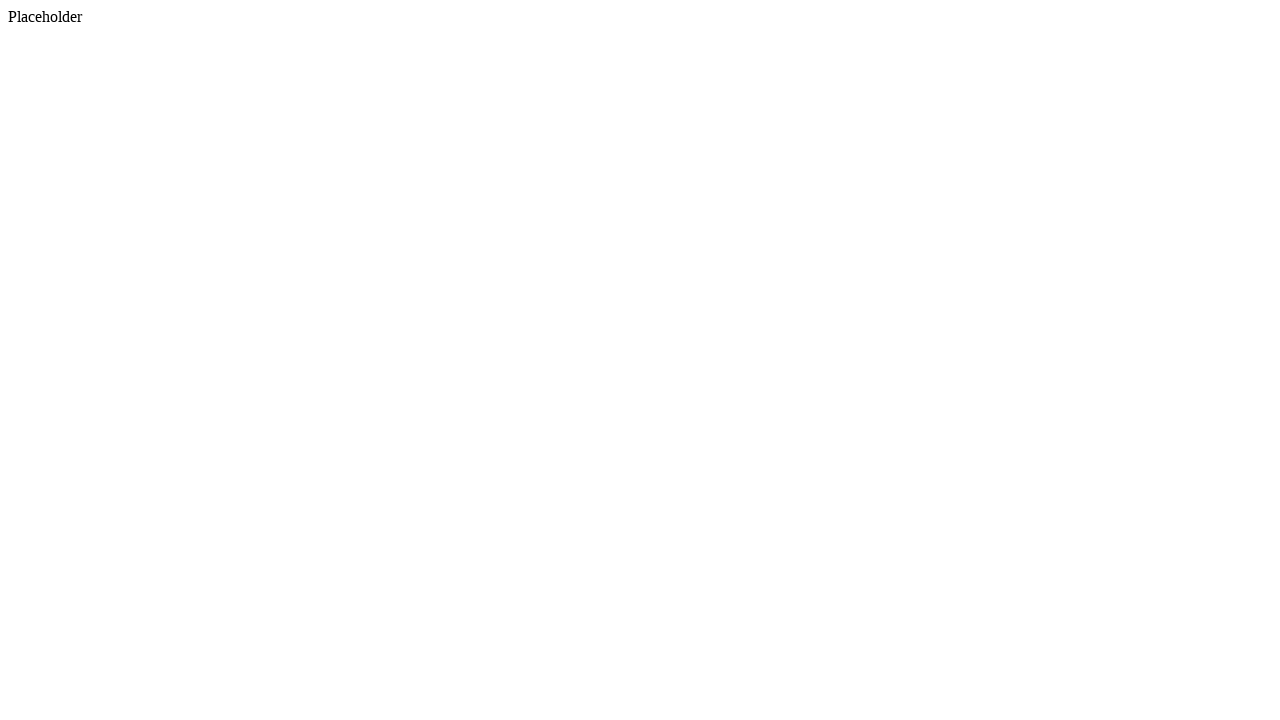

Scrolled down 500 pixels from top
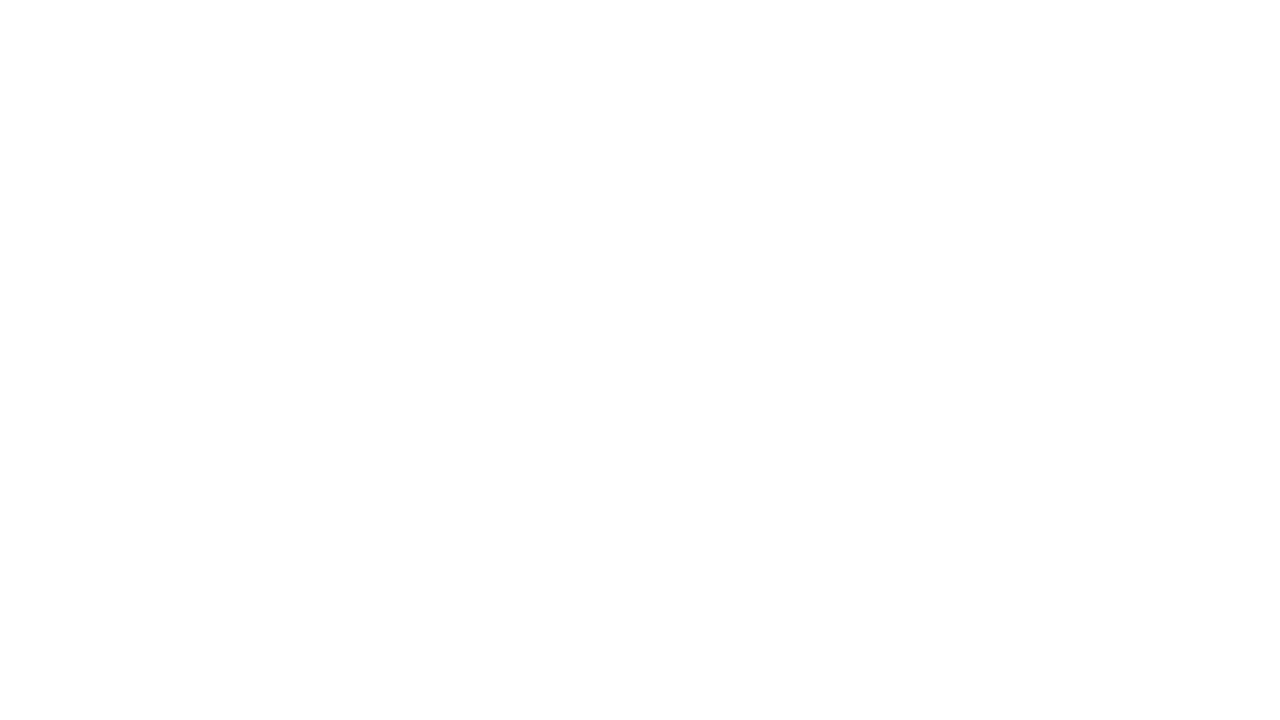

Waited for first scroll to complete
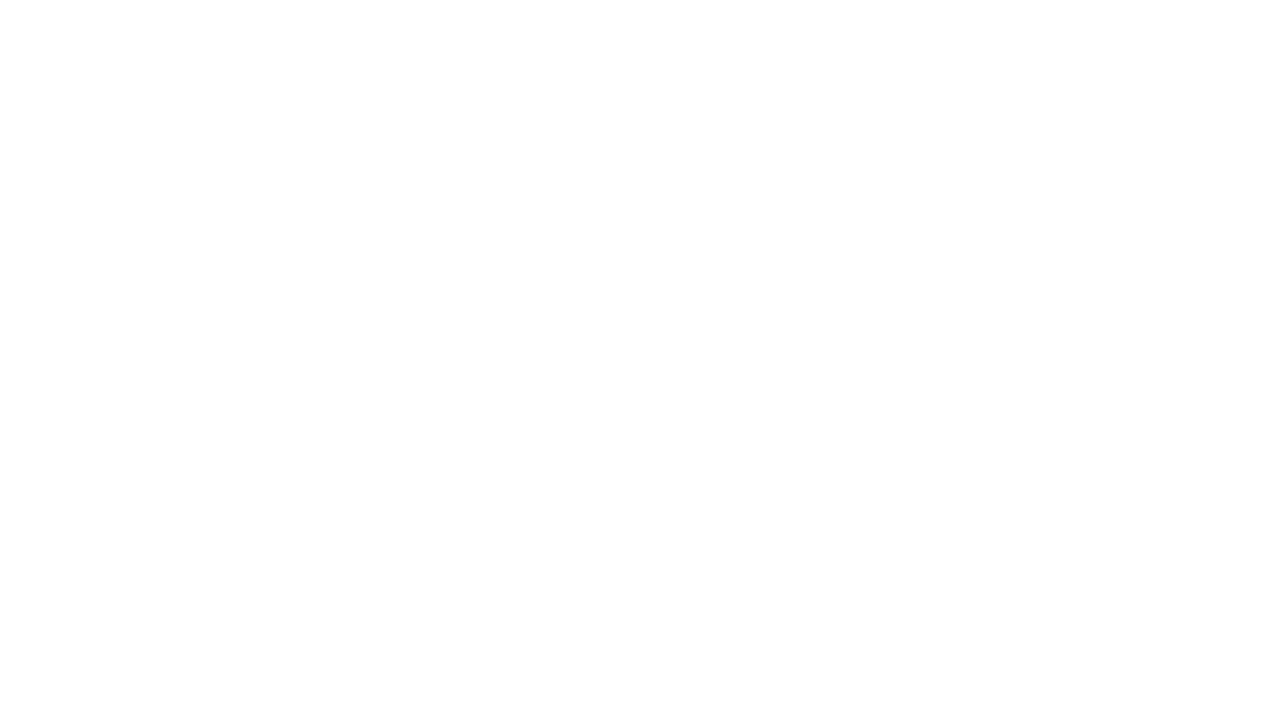

Scrolled down another 500 pixels from current position
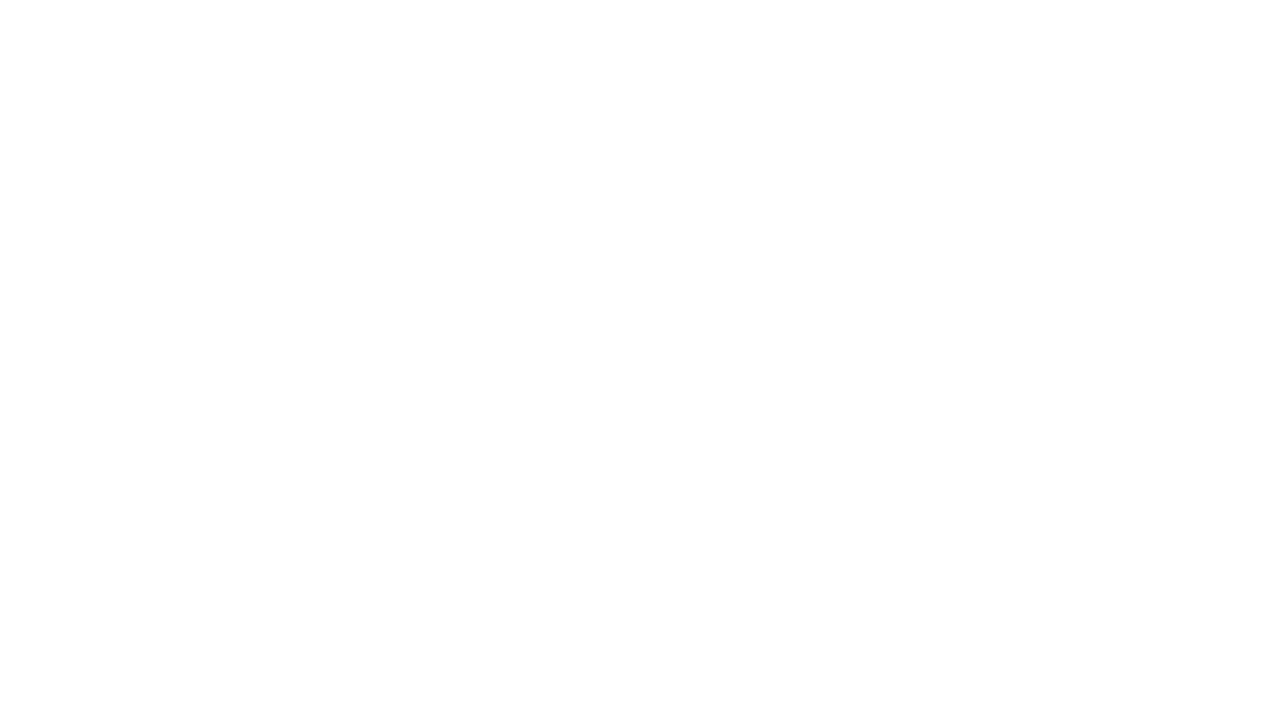

Waited for second scroll to complete
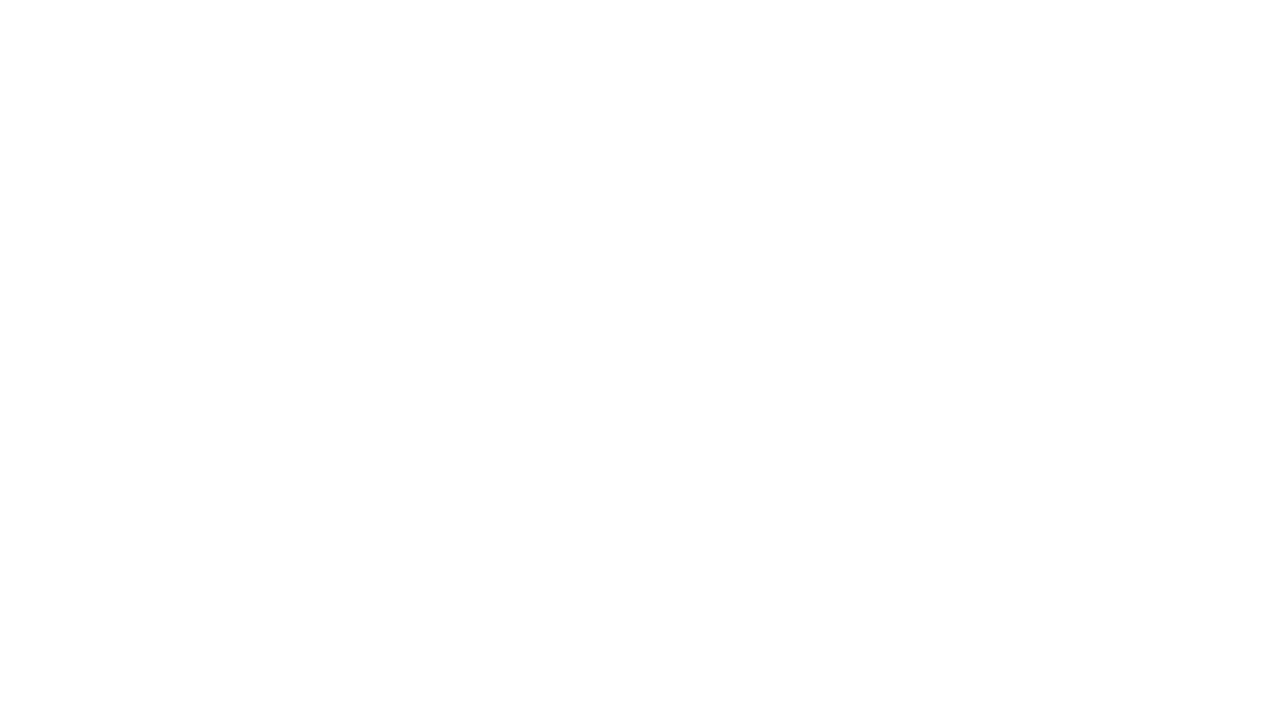

Scrolled up 200 pixels from current position
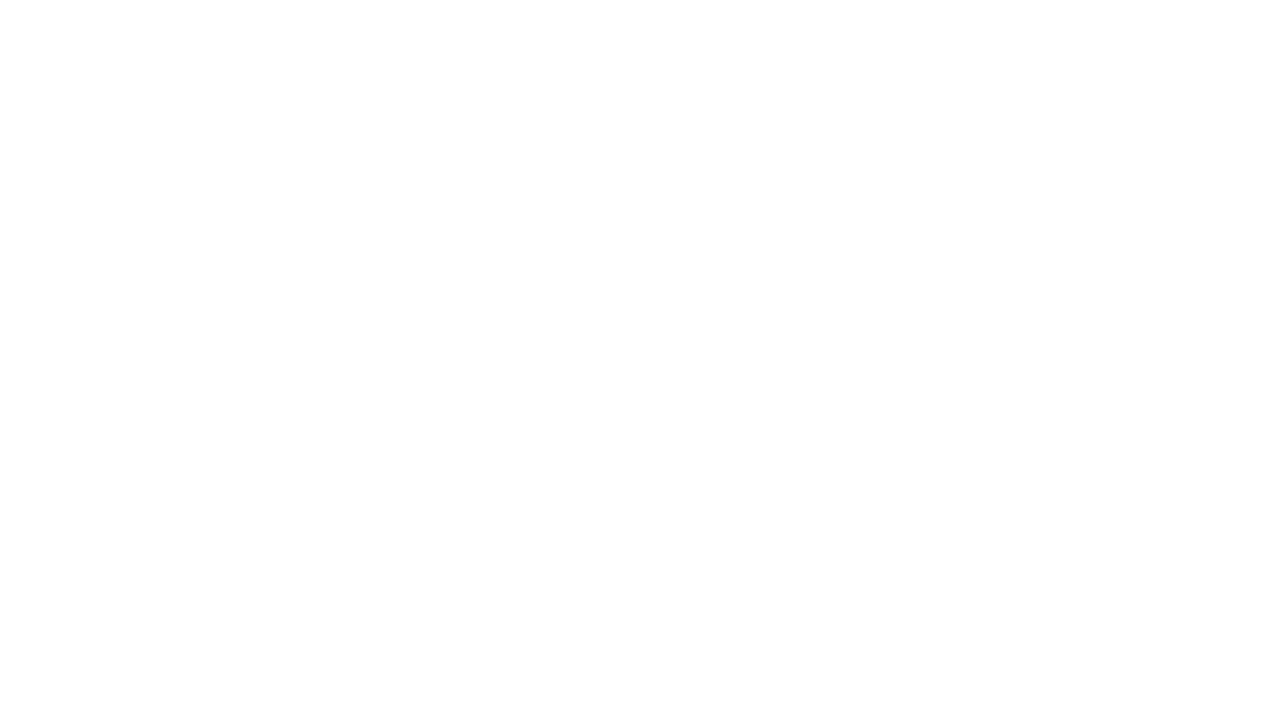

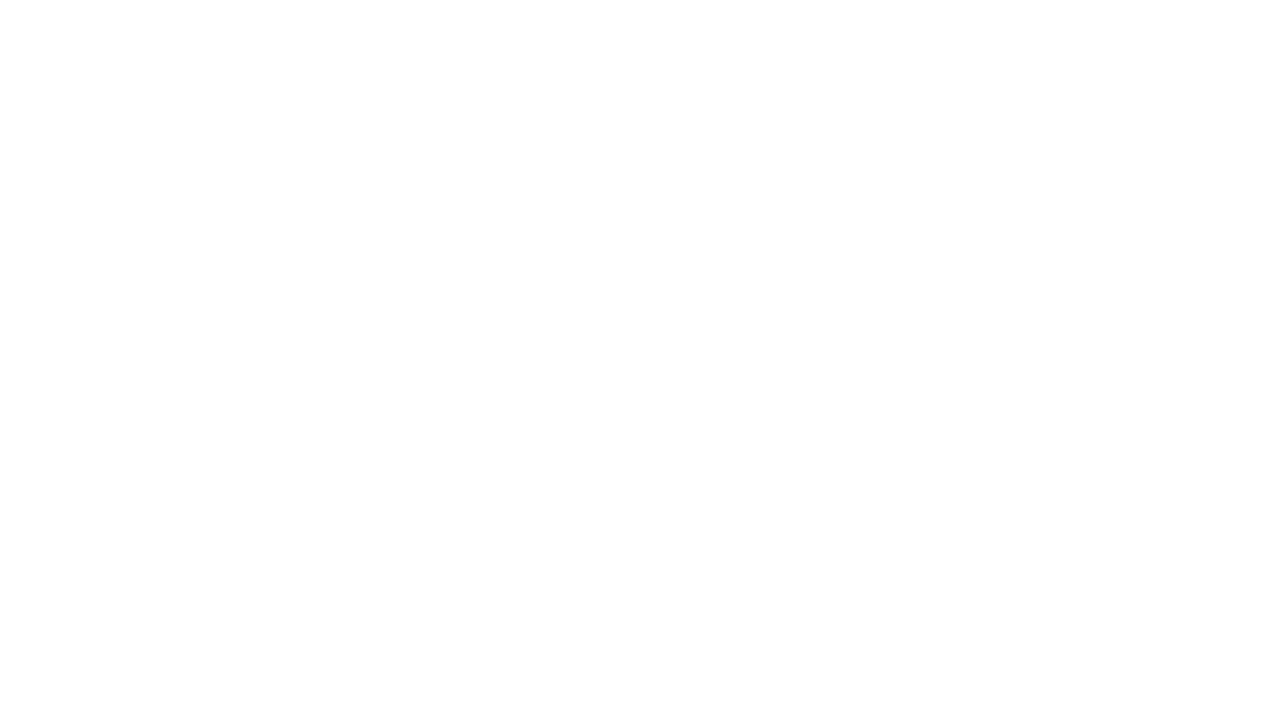